Tests a mathematical dropdown selection form by reading two numbers, calculating their sum, and selecting the result from a dropdown menu

Starting URL: http://suninjuly.github.io/selects1.html

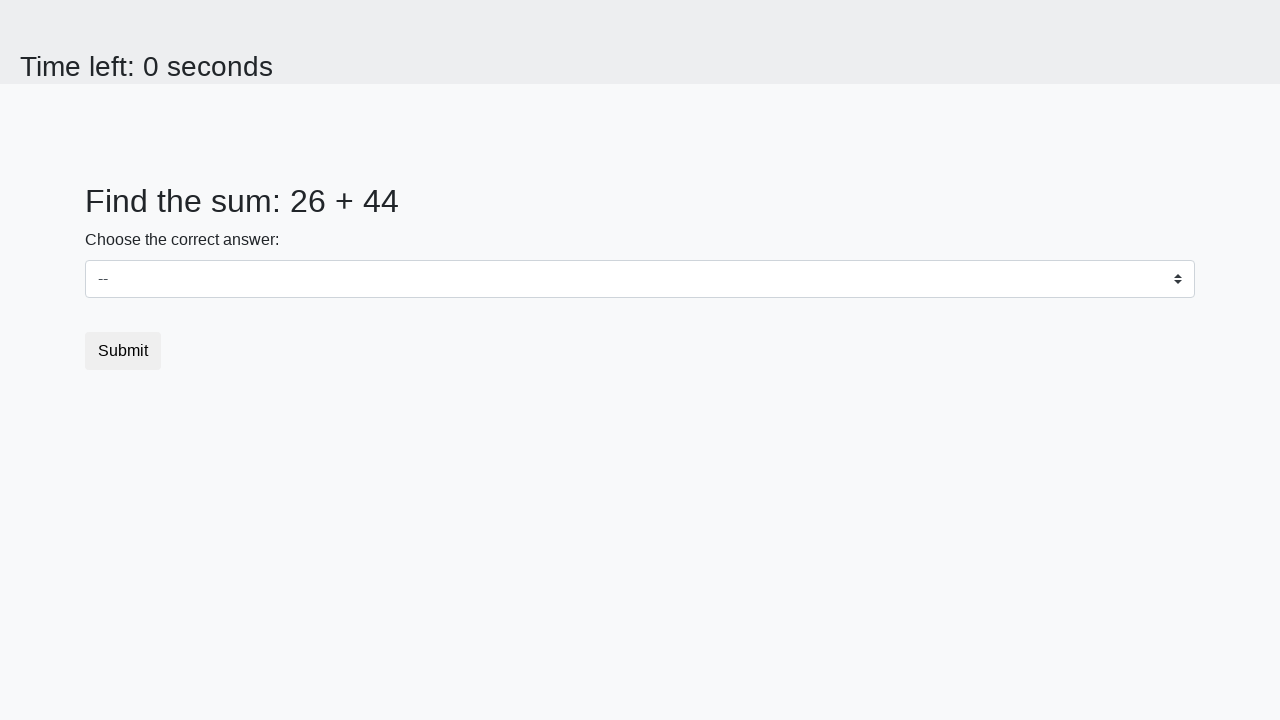

Located first number element (#num1)
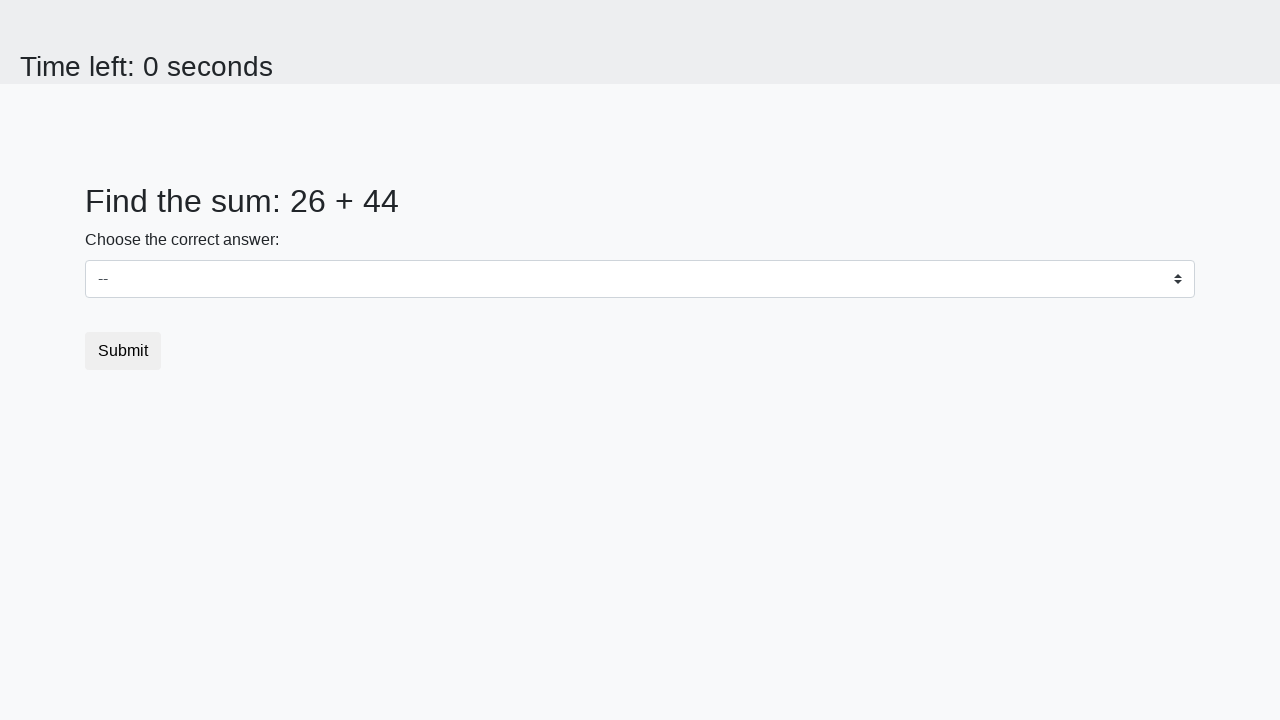

Read first number from element: 26
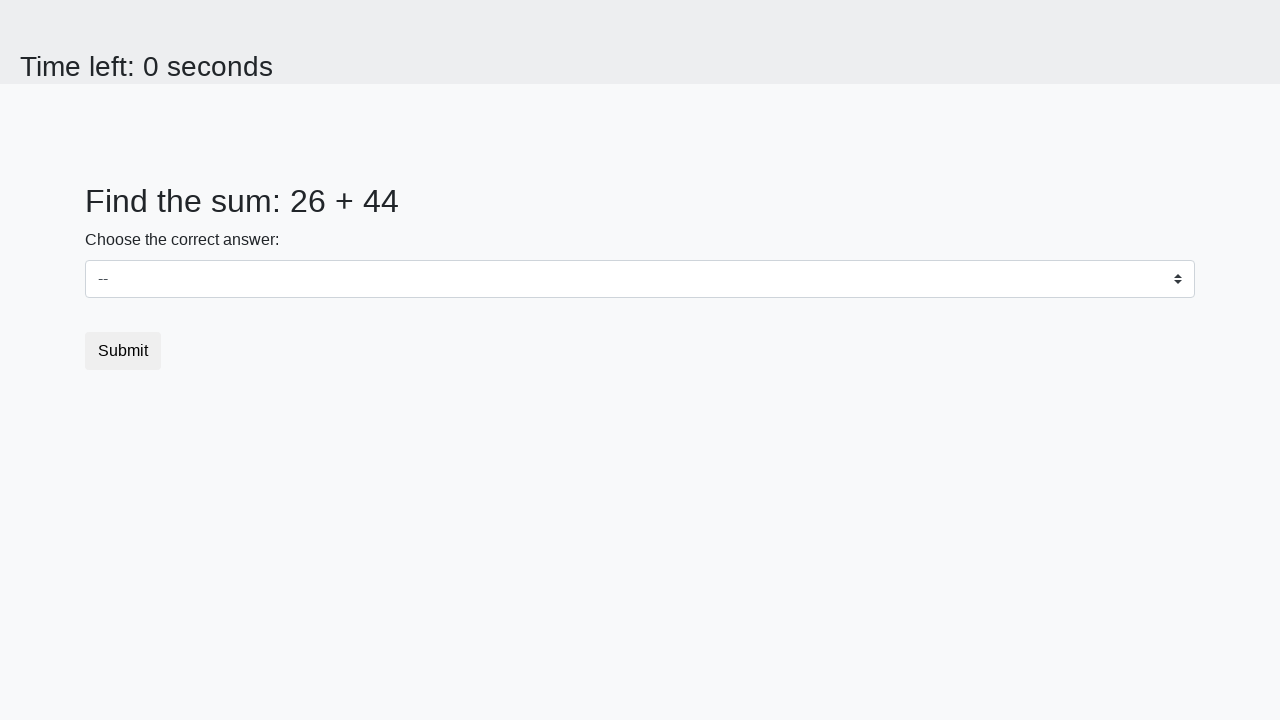

Located second number element (#num2)
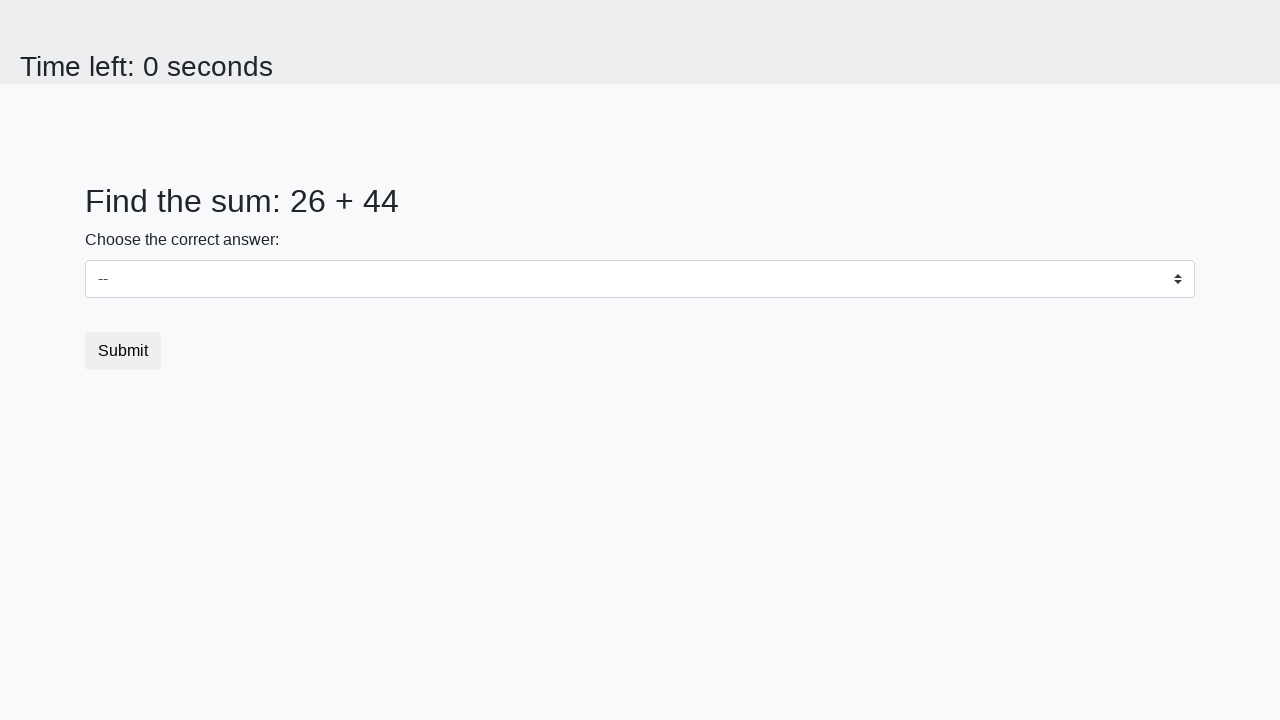

Read second number from element: 44
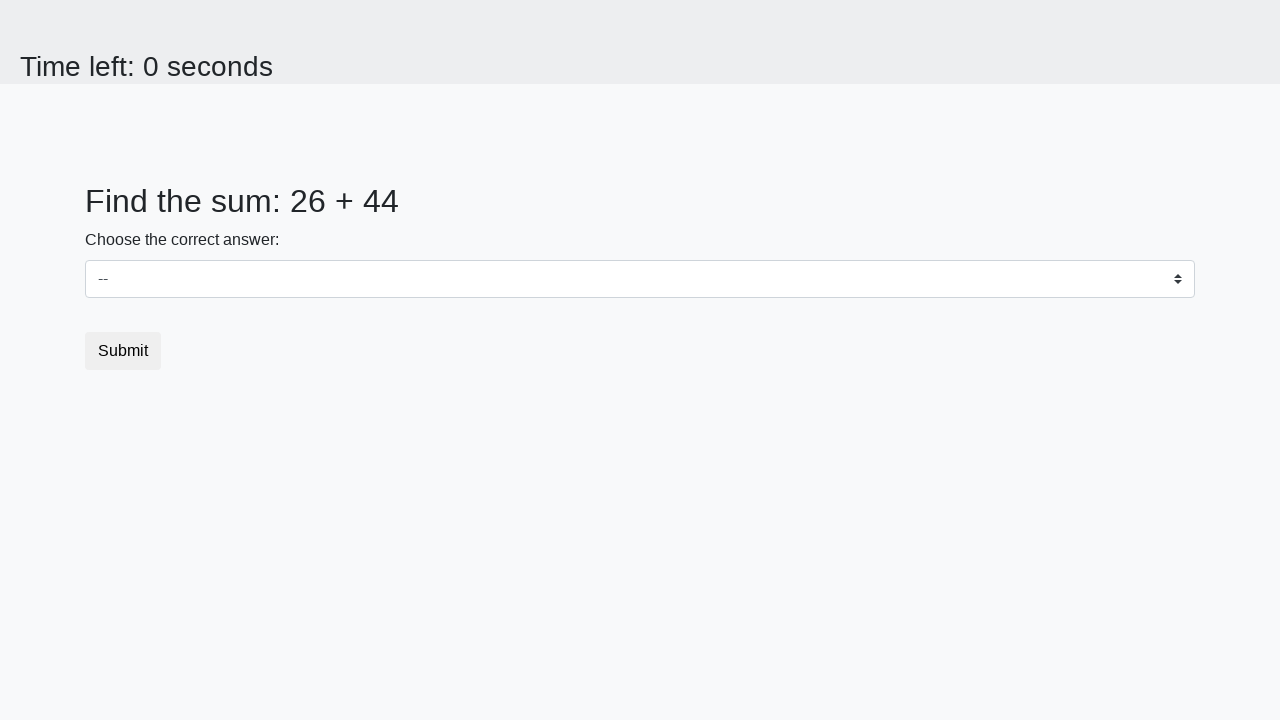

Calculated sum: 26 + 44 = 70
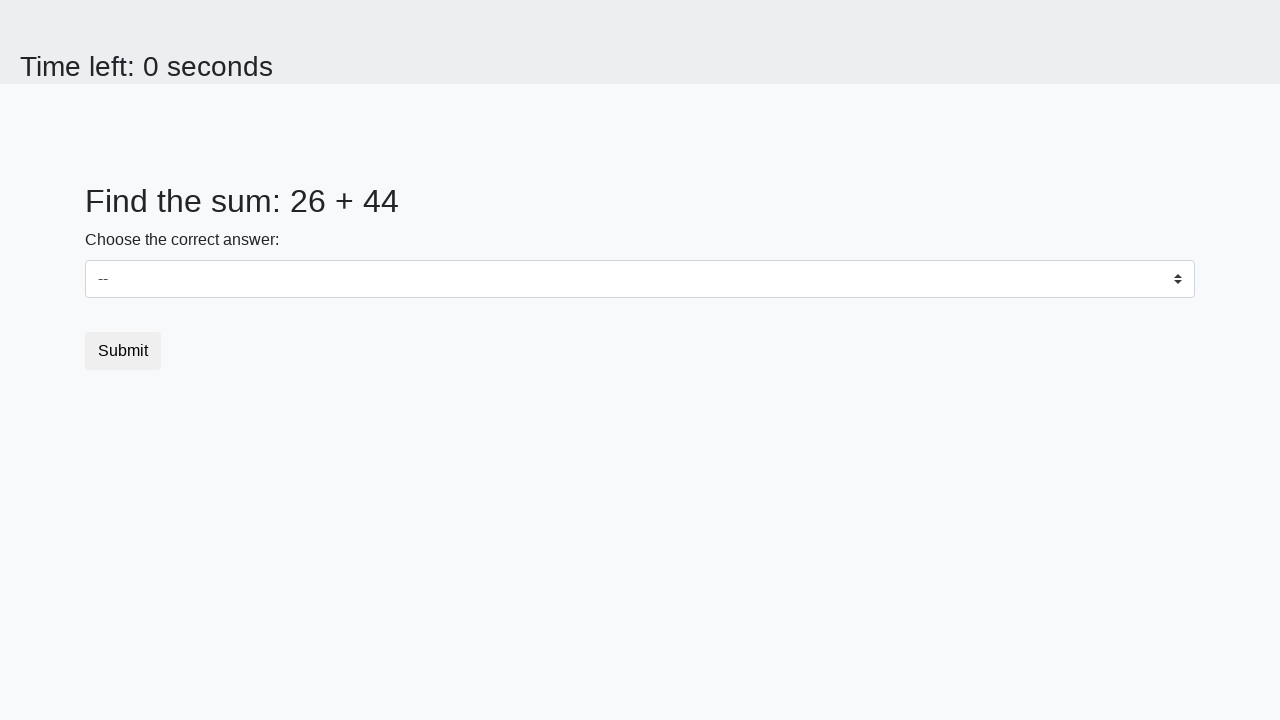

Selected calculated sum '70' from dropdown on #dropdown
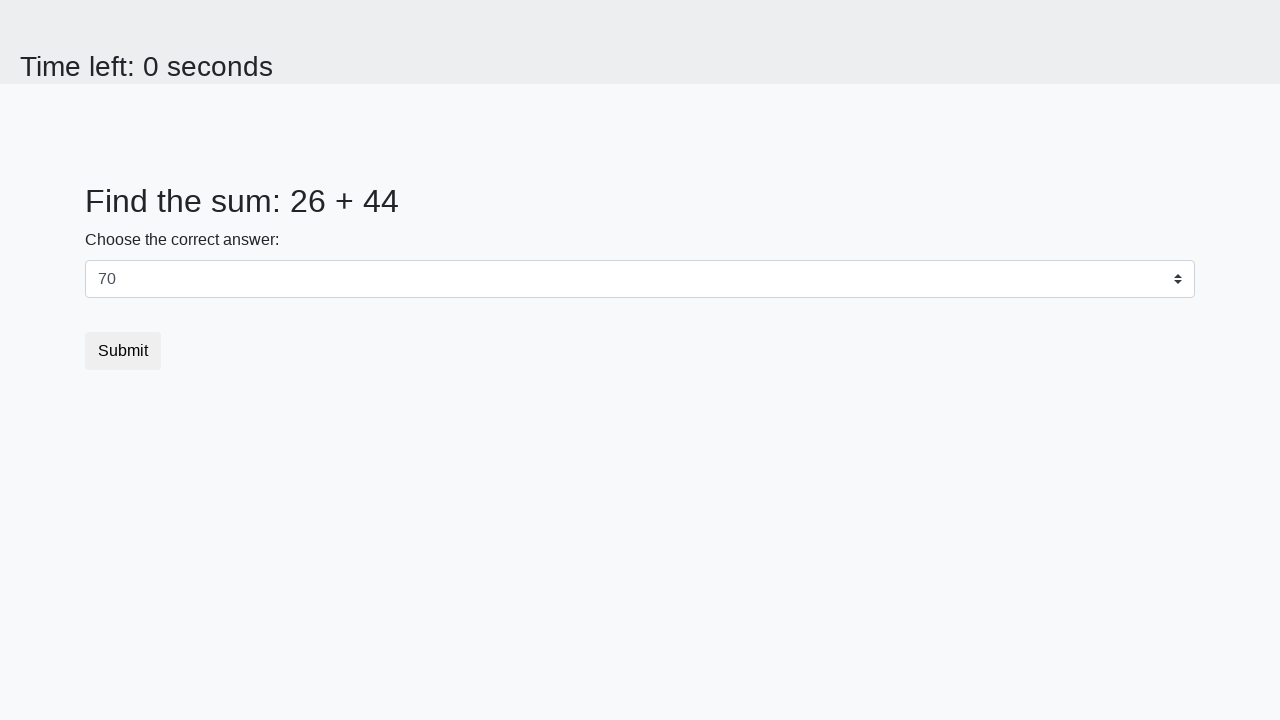

Clicked submit button to complete form at (123, 351) on button
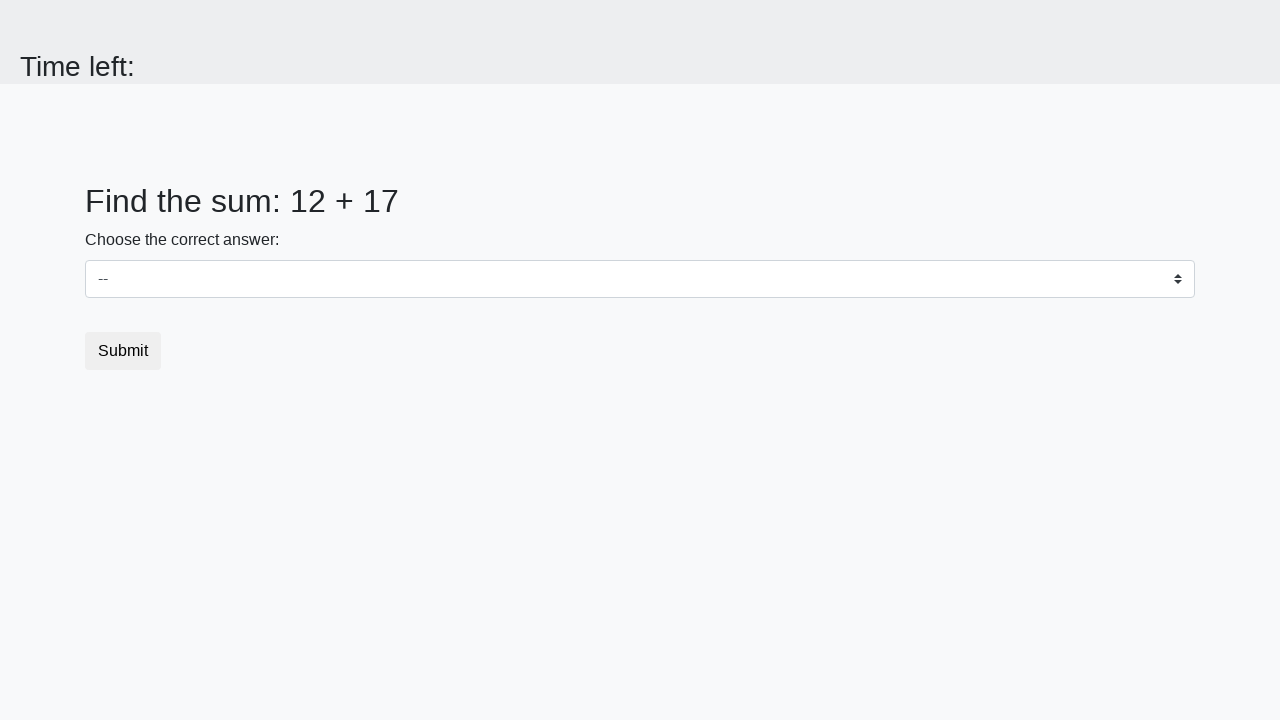

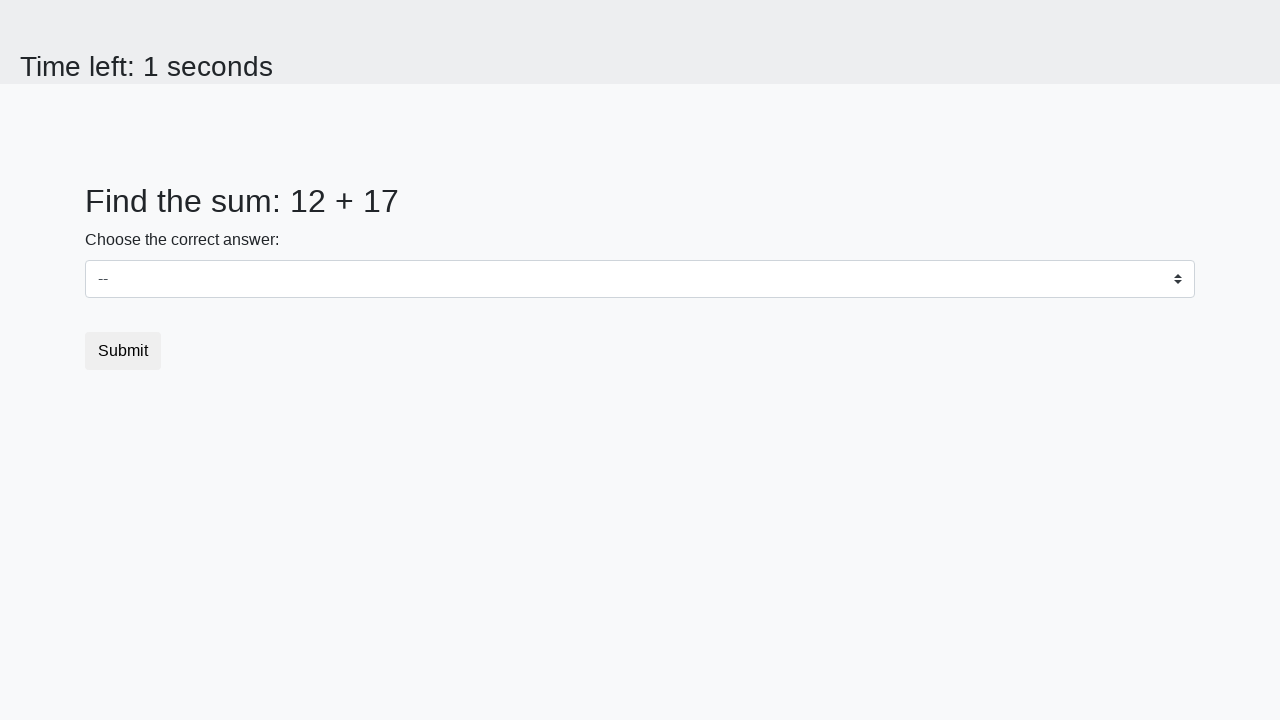